Tests browser navigation by going to Playwright site, then navigating to GitHub, and using browser back button to return to the original page

Starting URL: https://playwright.dev

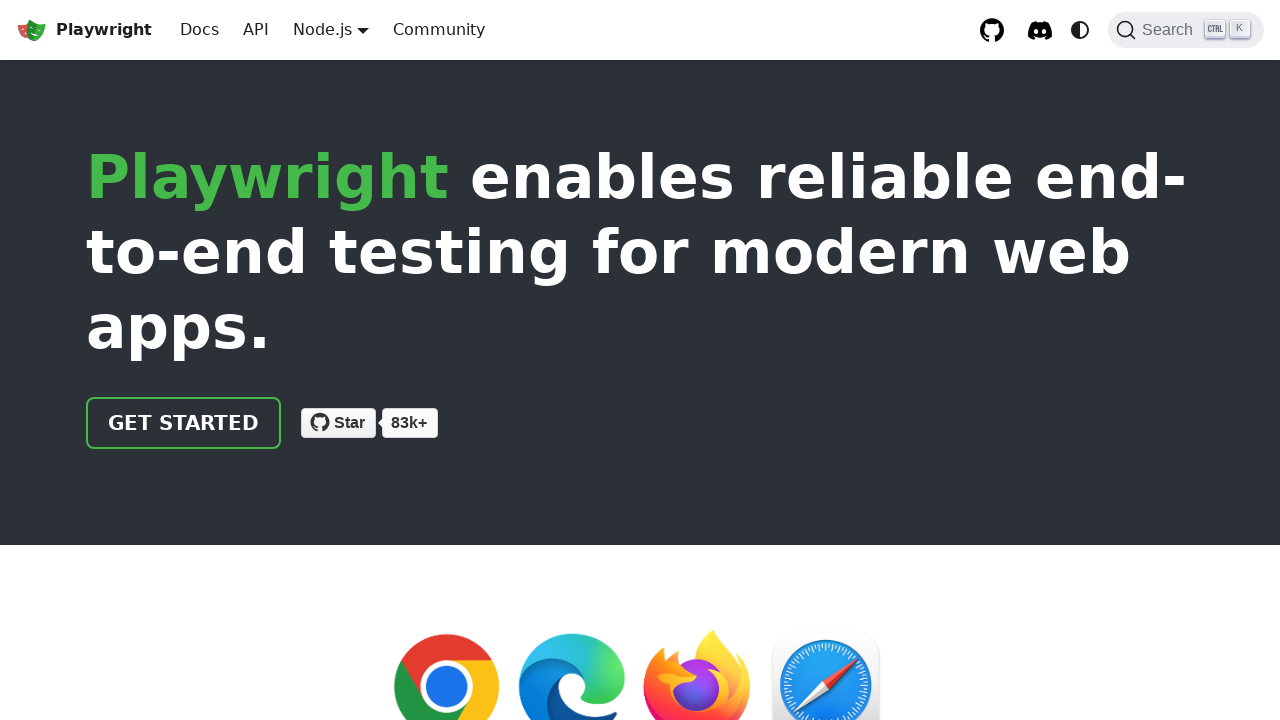

Playwright.dev page loaded (domcontentloaded state)
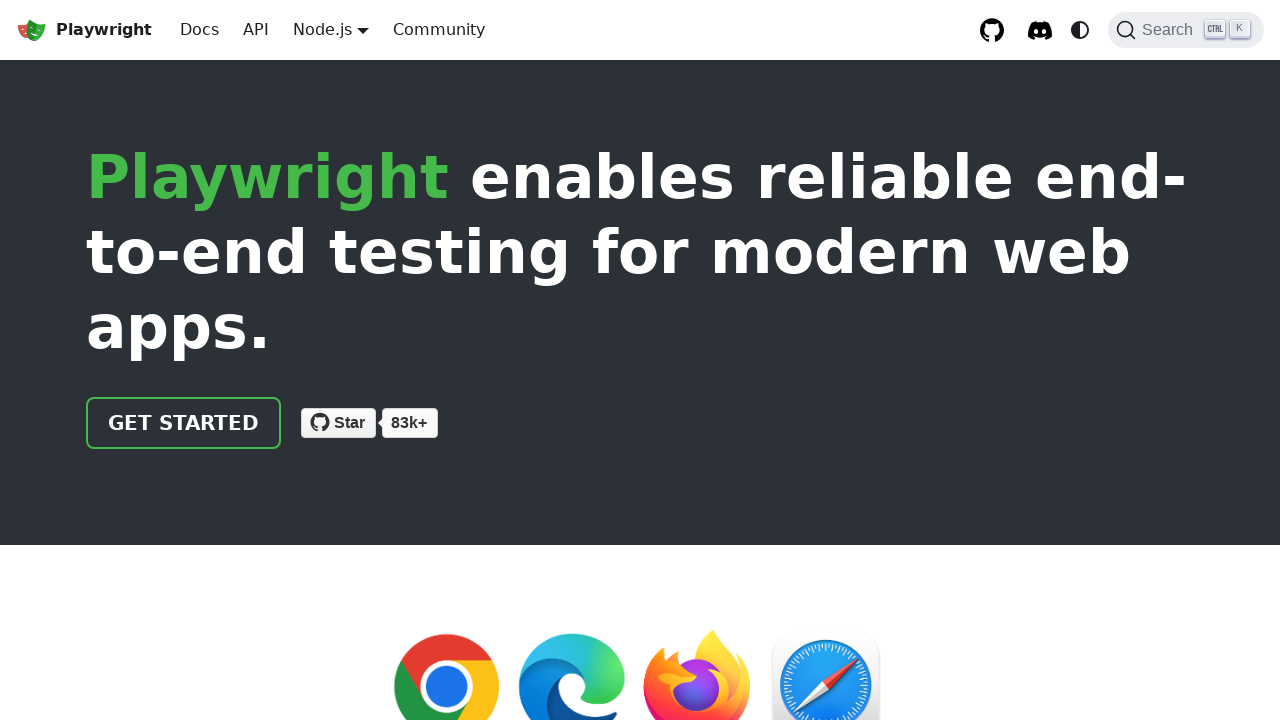

Navigated to GitHub home page
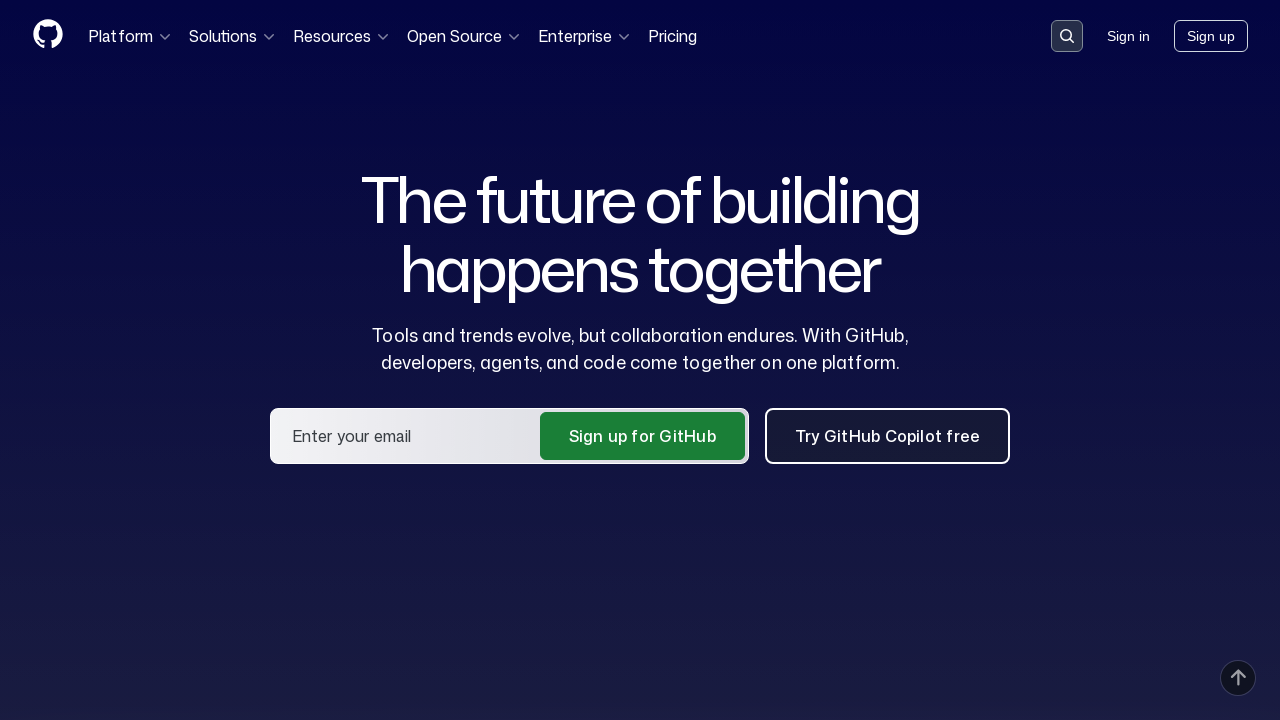

GitHub page loaded (domcontentloaded state)
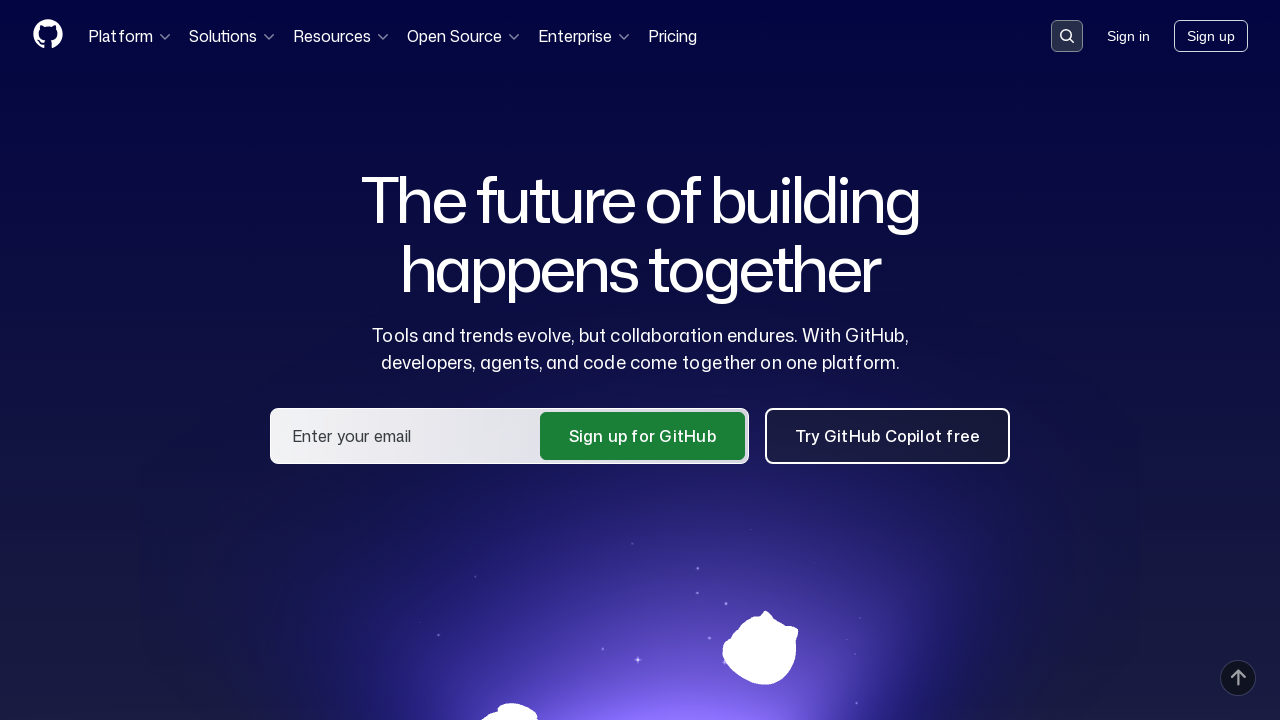

Clicked browser back button to return to Playwright.dev
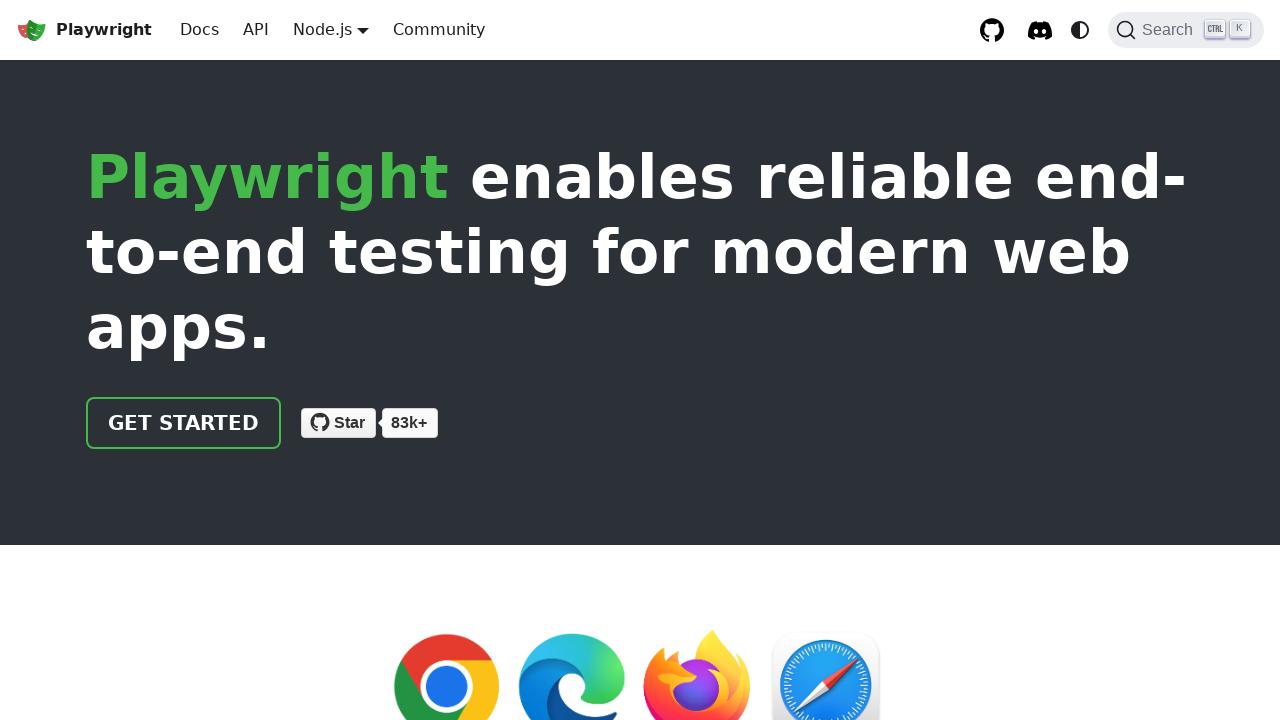

Verified we are back on Playwright.dev by URL match
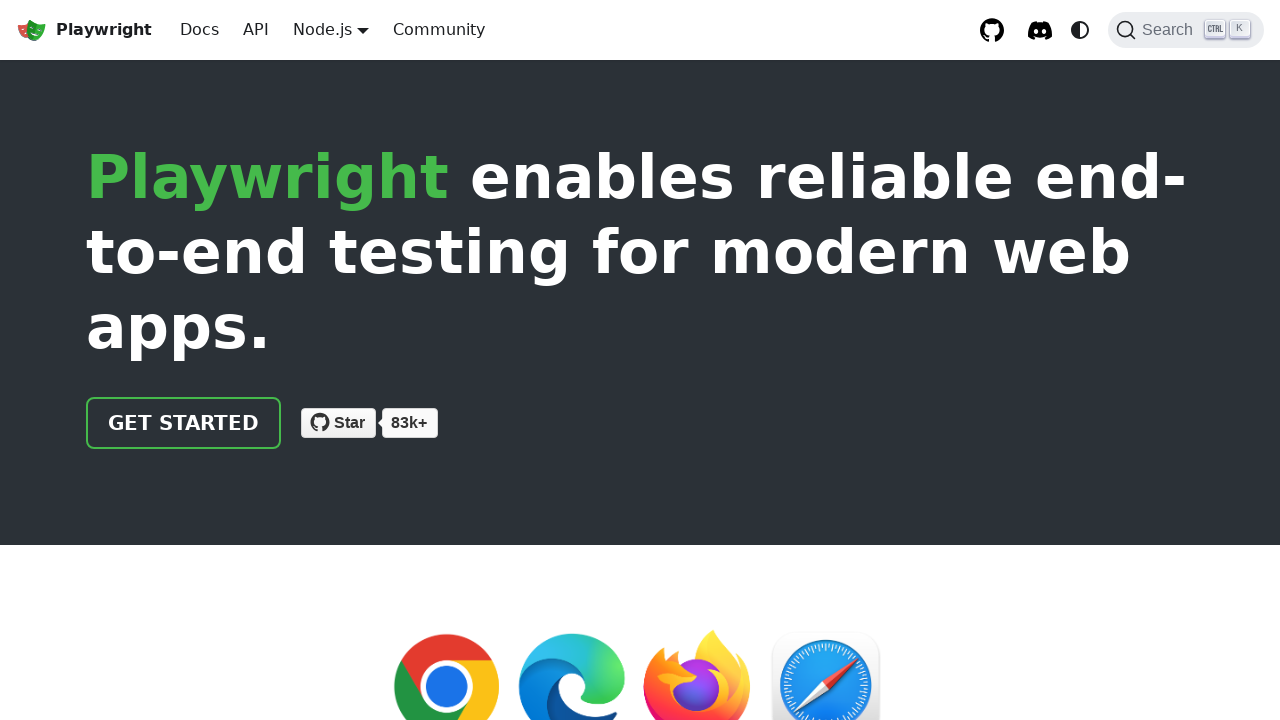

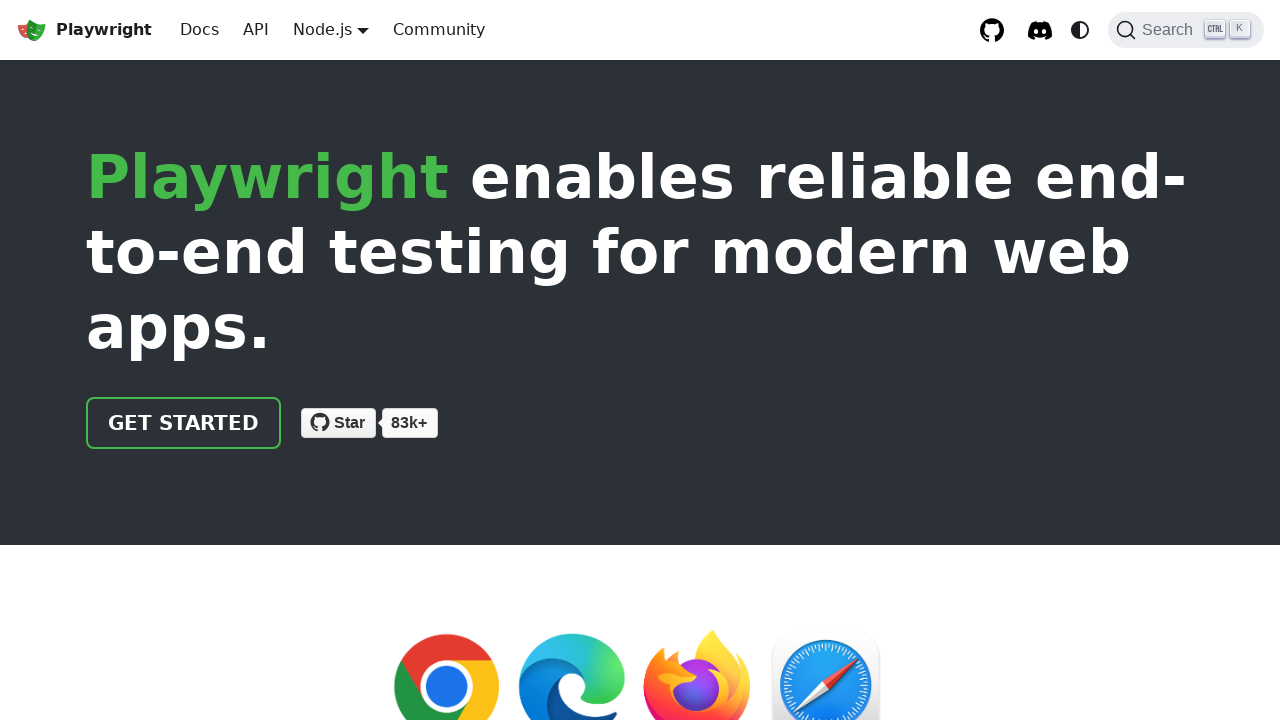